Tests that an unsaved change to an employee's name doesn't persist when switching between employees

Starting URL: https://devmountain-qa.github.io/employee-manager/1.2_Version/index.html

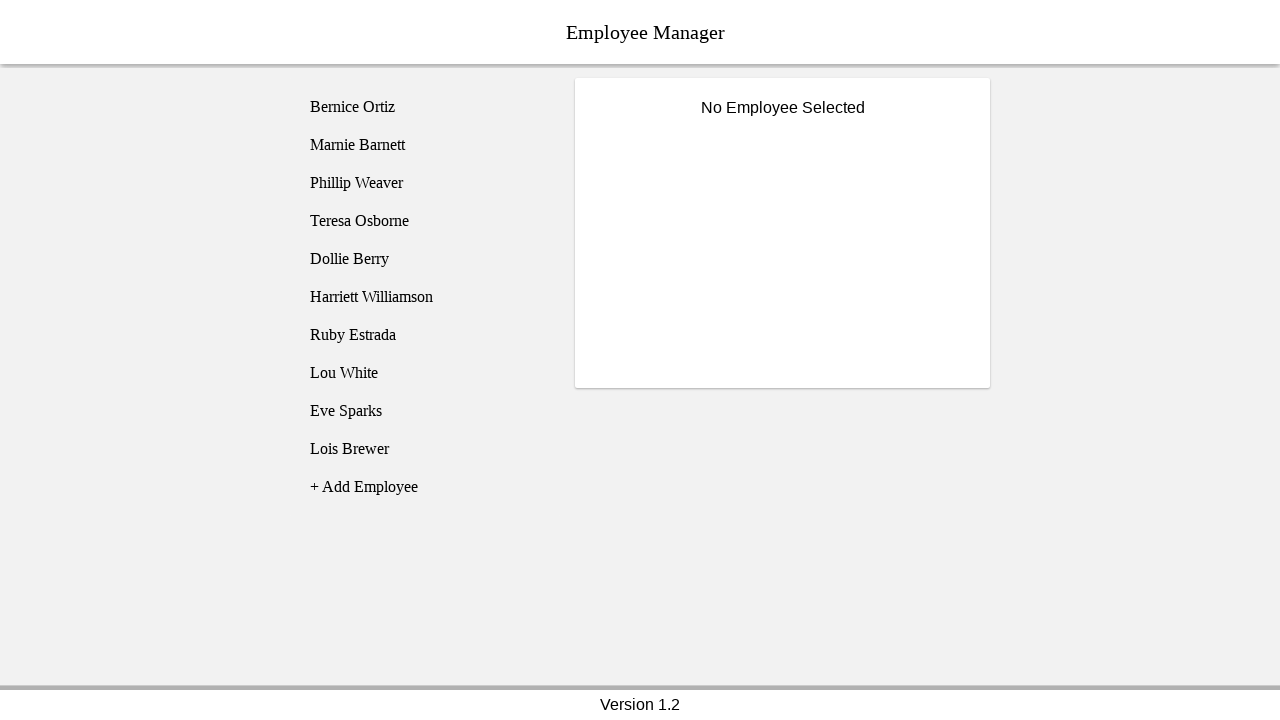

Clicked on Bernice Ortiz employee at (425, 107) on [name='employee1']
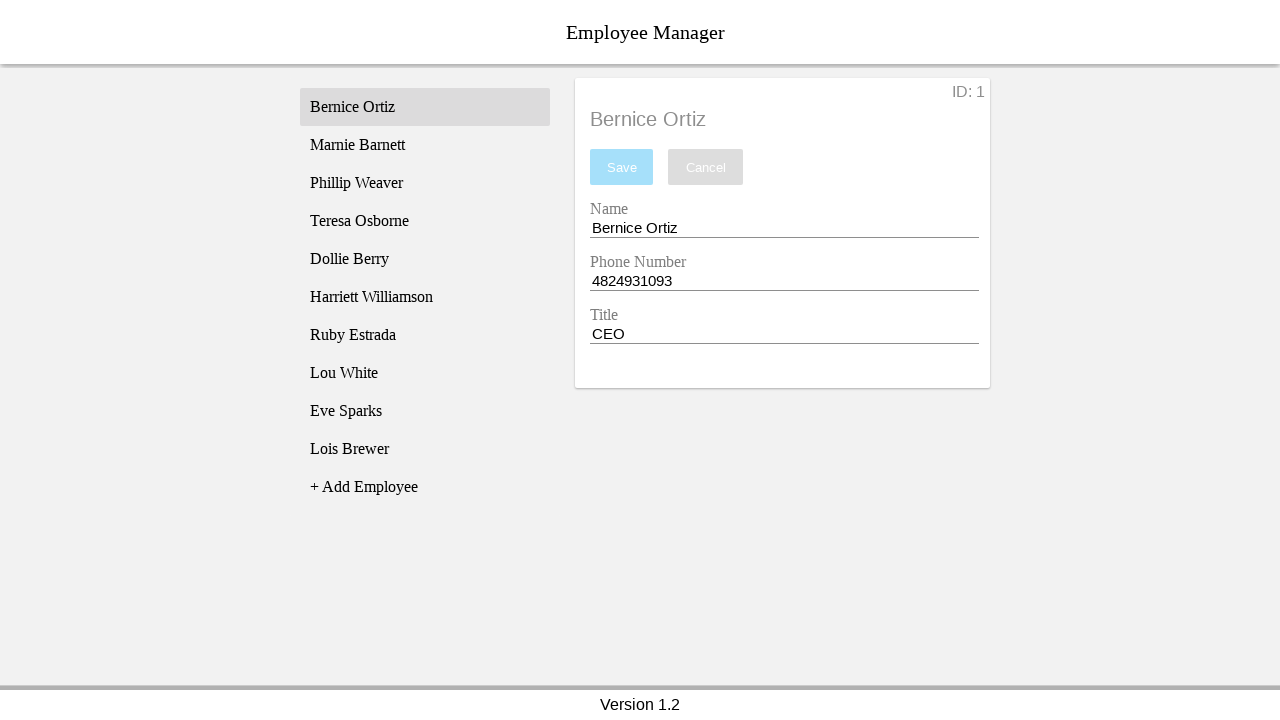

Name input field became visible
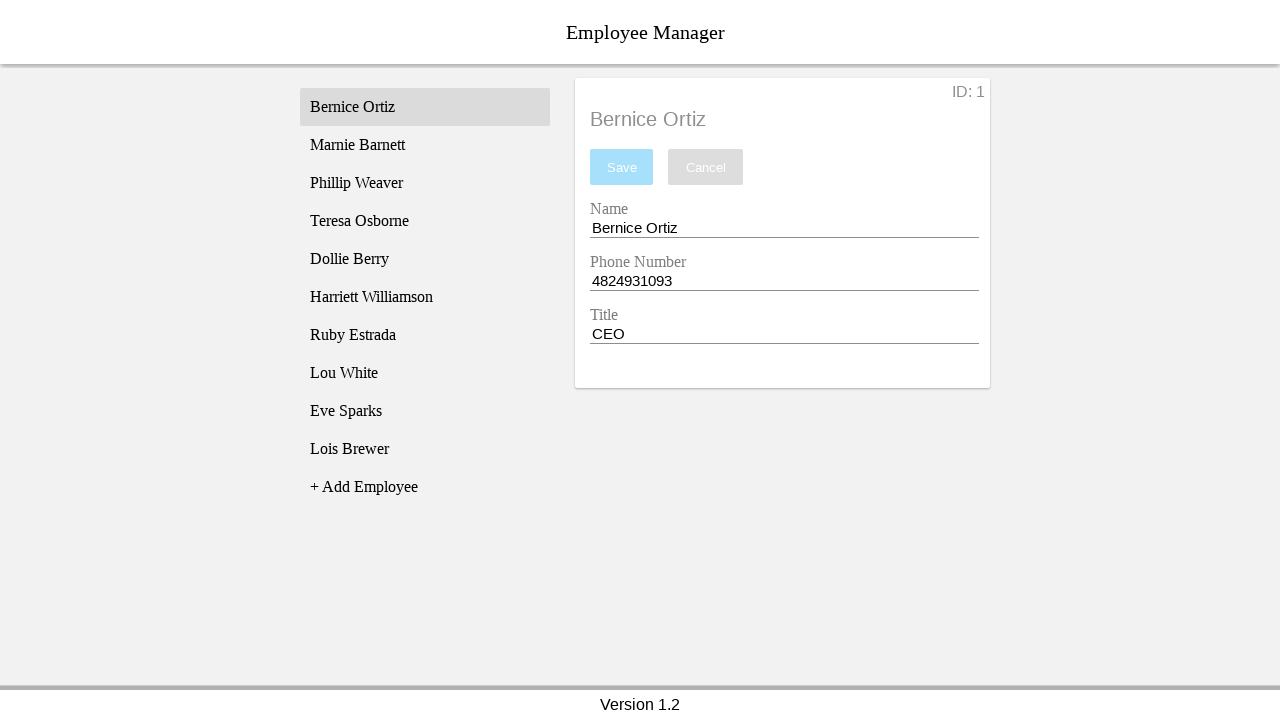

Changed employee name to 'Test Name' (unsaved) on [name='nameEntry']
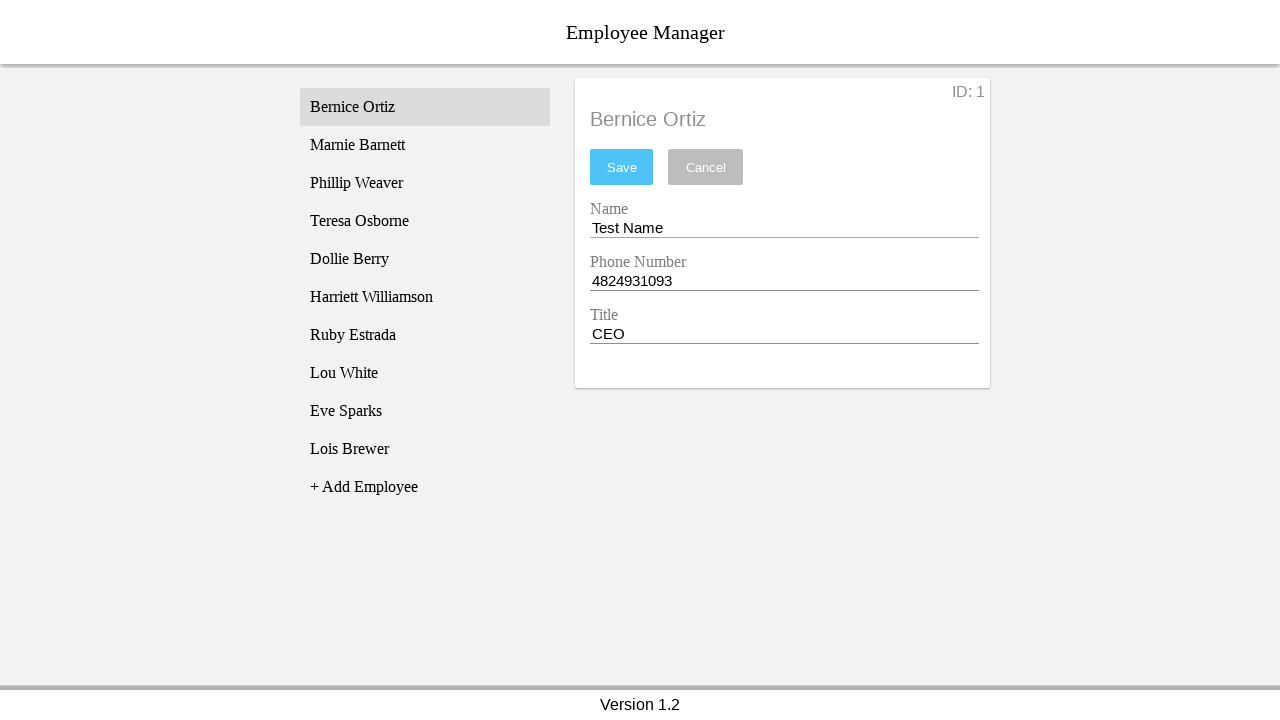

Clicked on Phillip Weaver employee to switch away from Bernice at (425, 183) on [name='employee3']
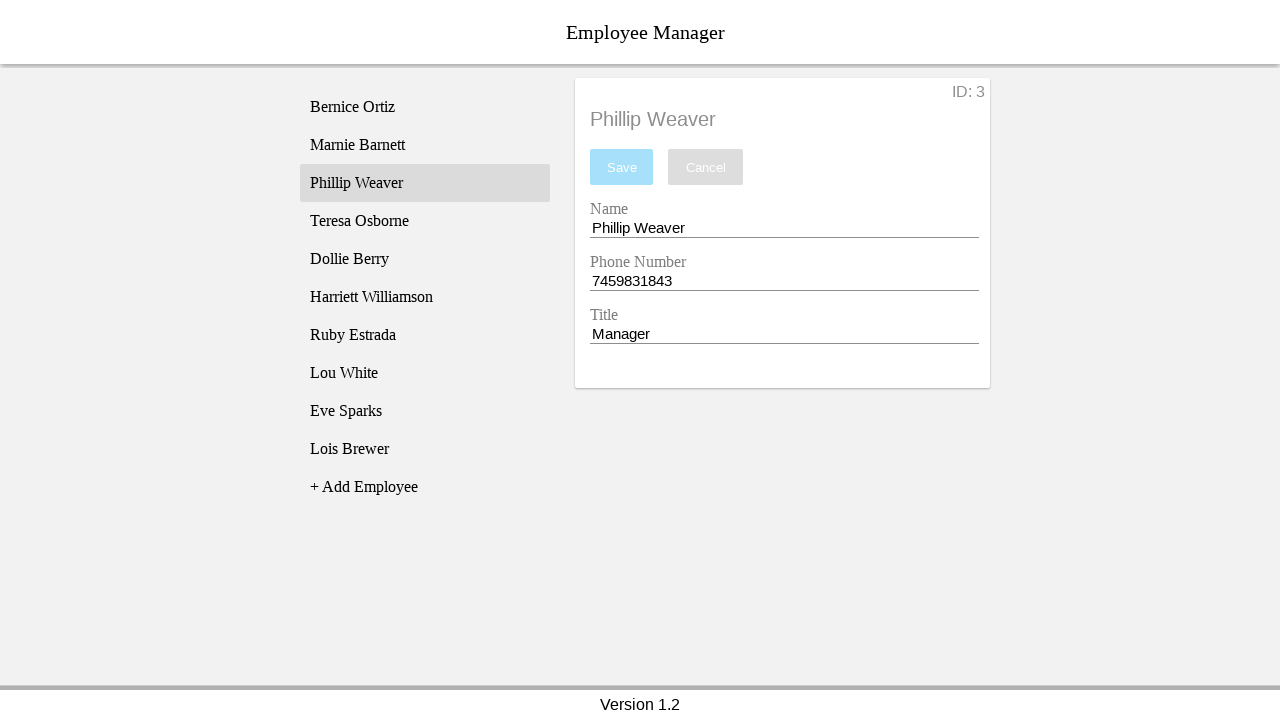

Phillip Weaver's profile loaded
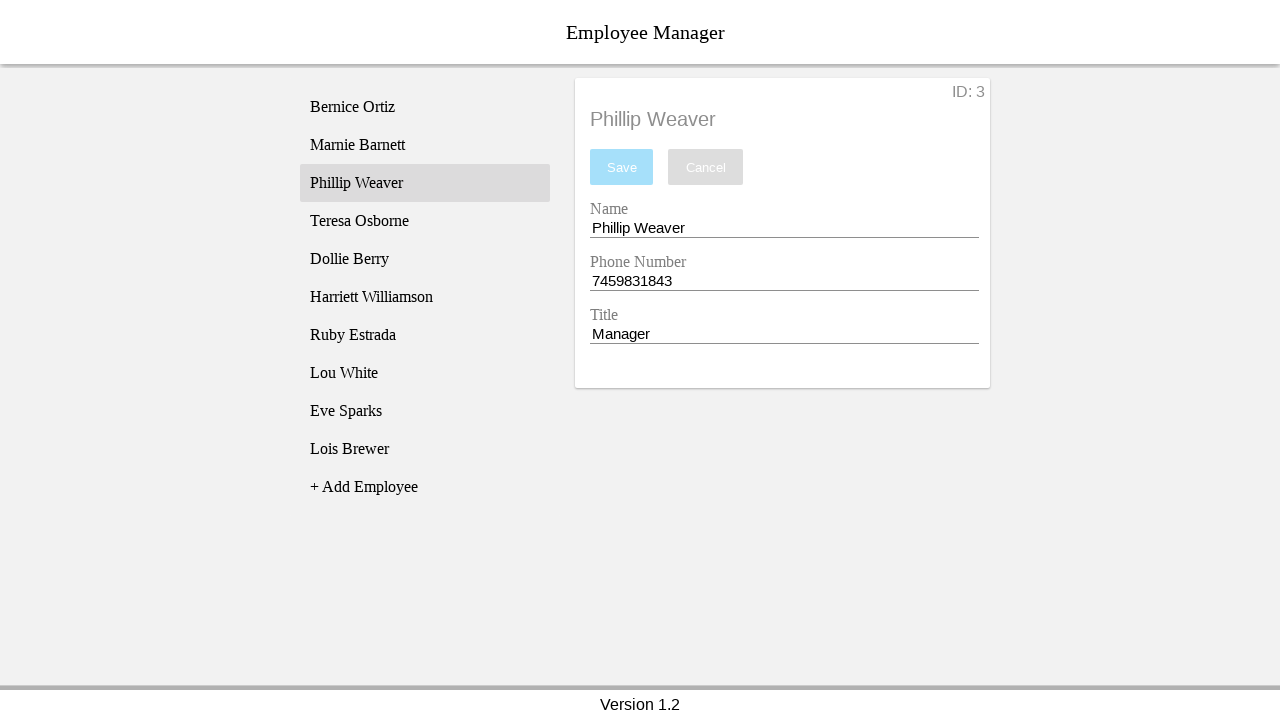

Clicked back on Bernice Ortiz employee at (425, 107) on [name='employee1']
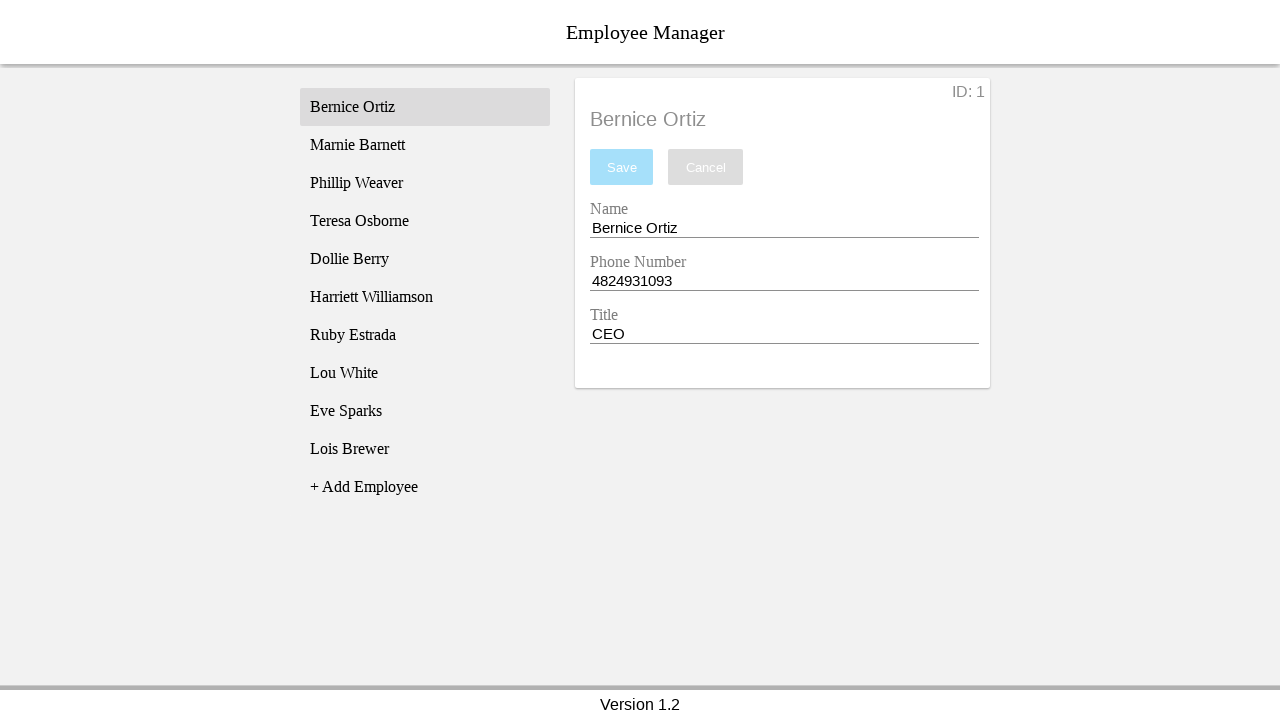

Bernice Ortiz's profile reloaded
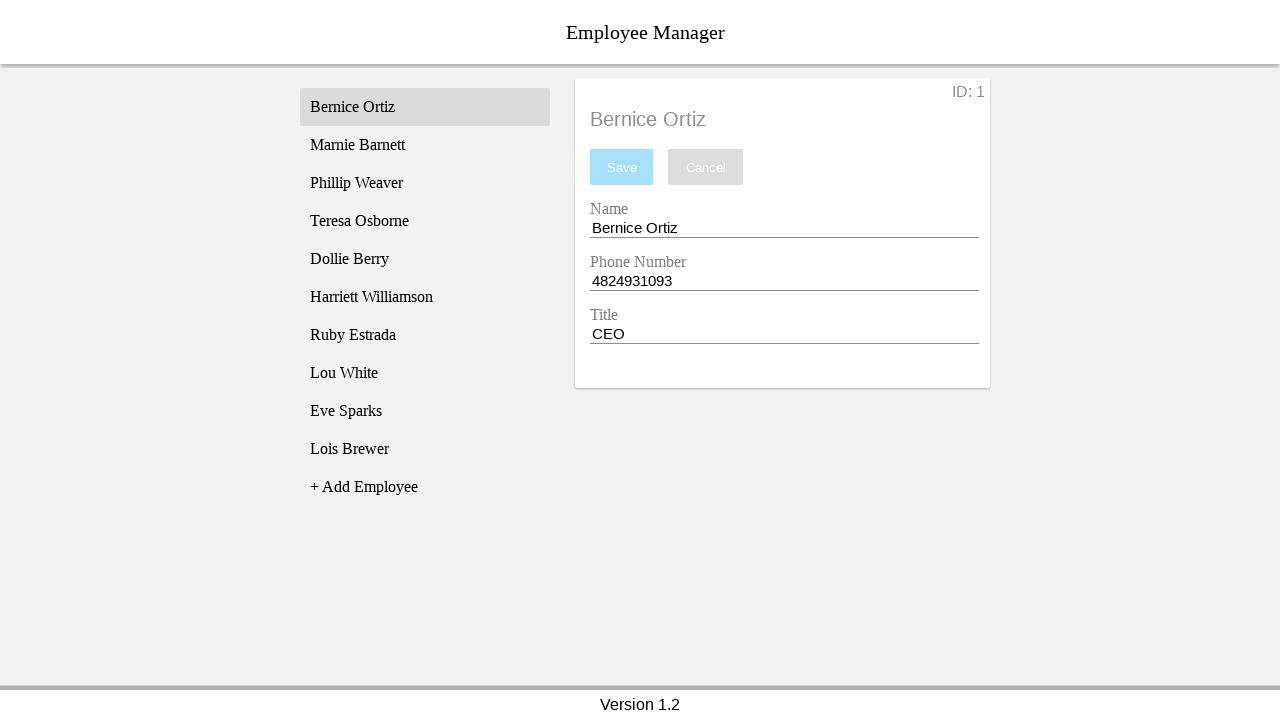

Retrieved name field value from Bernice's profile
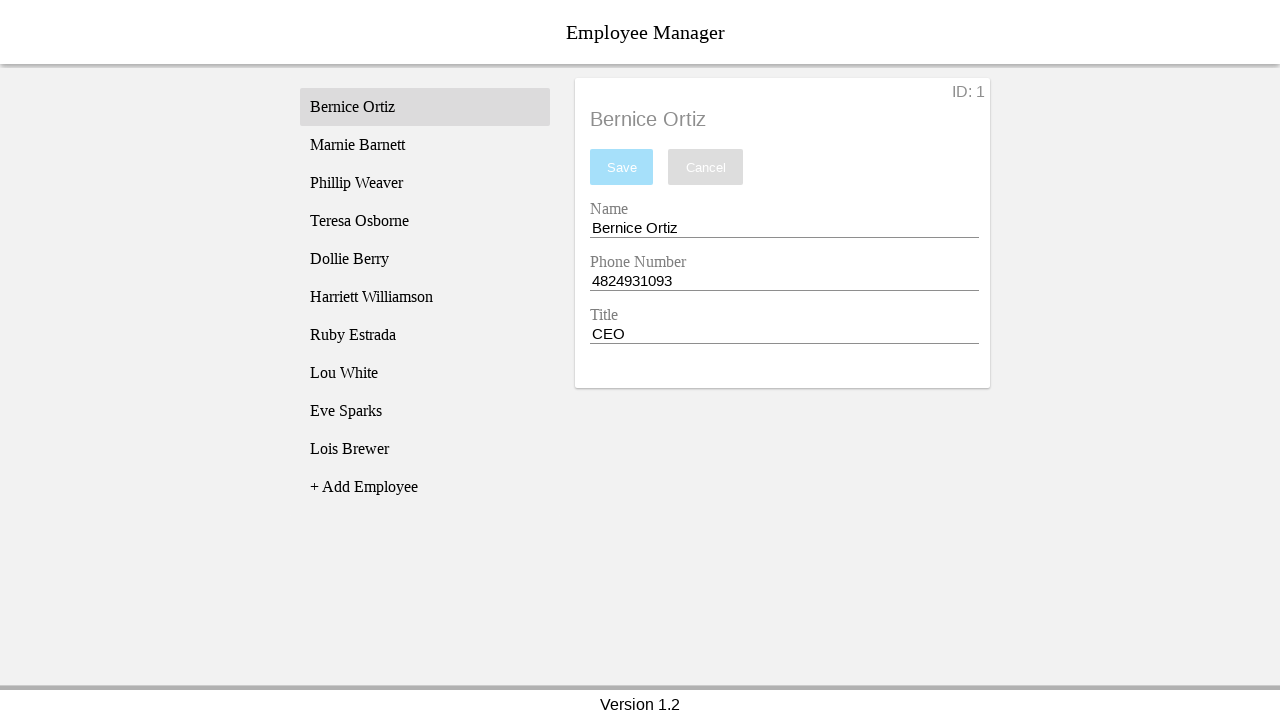

Assertion passed: unsaved change did not persist, name reverted to 'Bernice Ortiz'
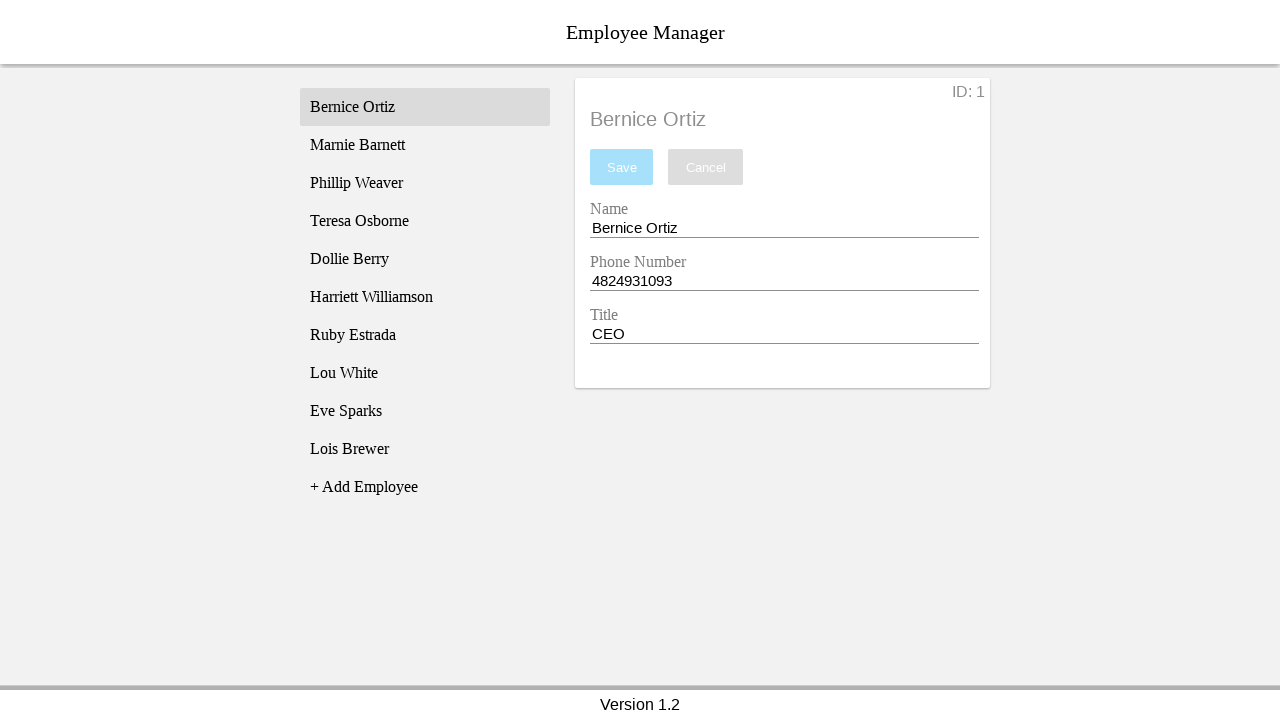

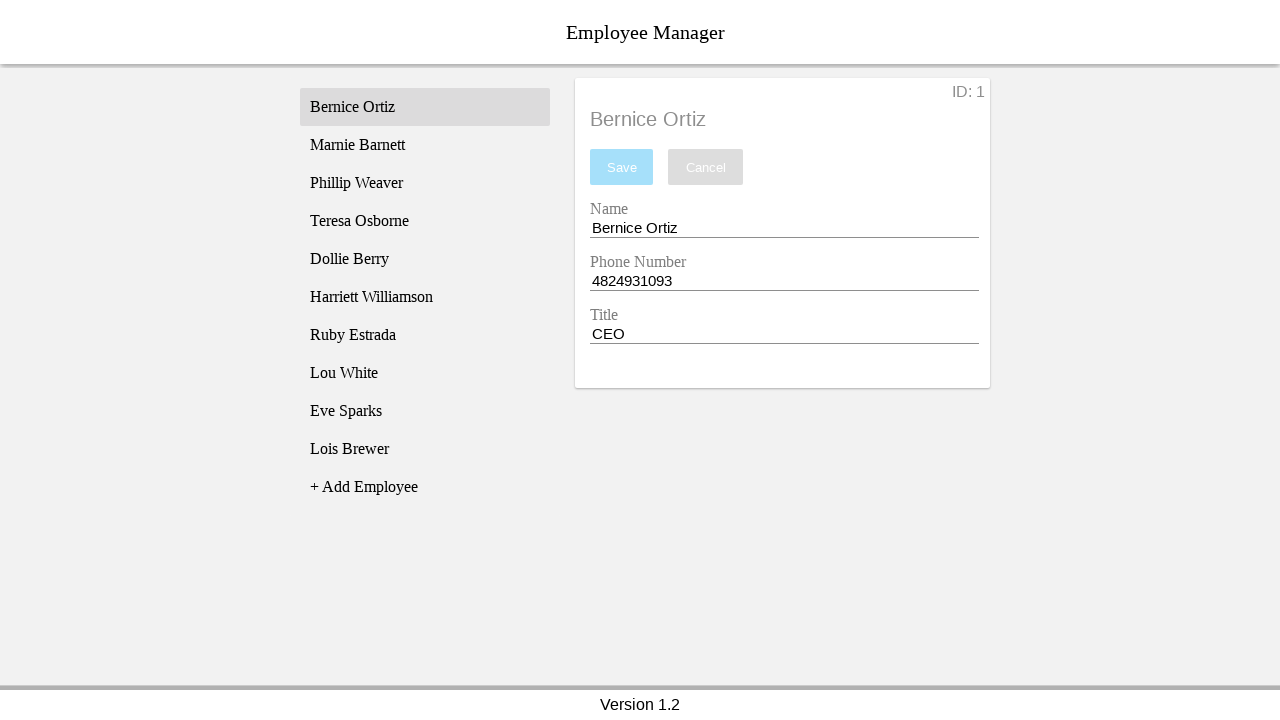